Tests product search functionality on a practice e-commerce site by typing a search query, verifying filtered product count, and adding items to cart.

Starting URL: https://rahulshettyacademy.com/seleniumPractise/#/

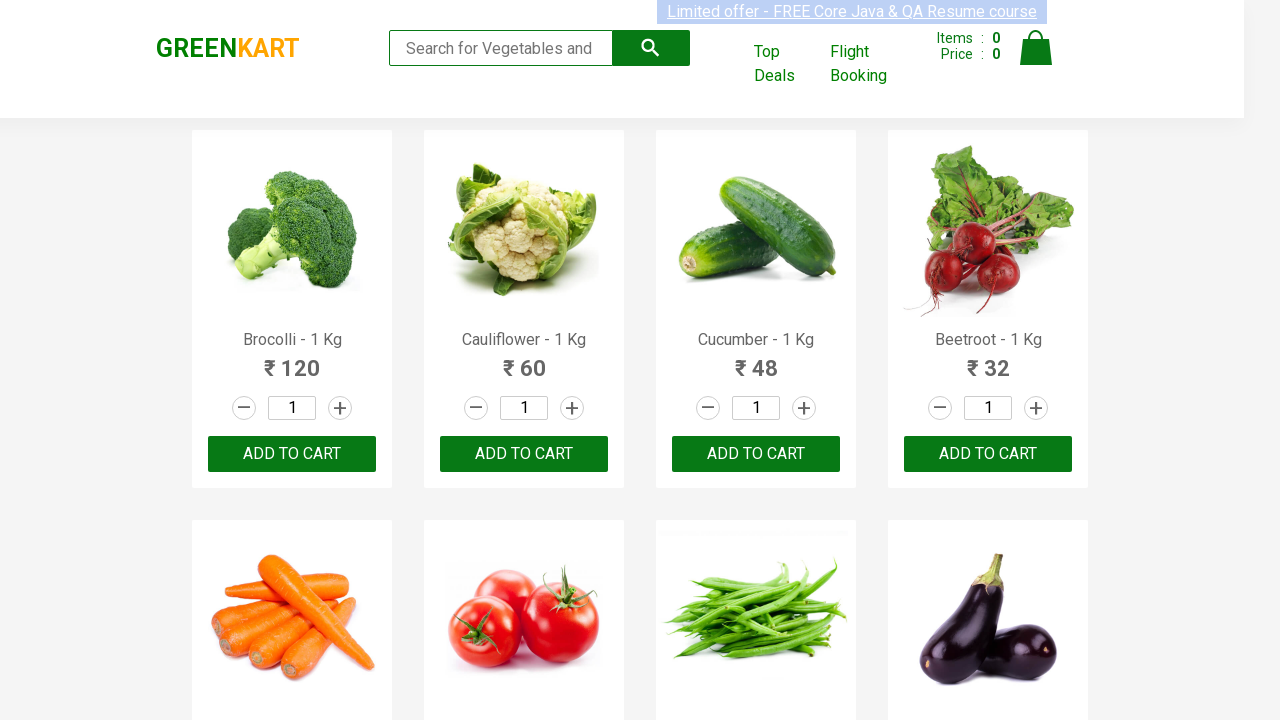

Filled search box with 'ca' to filter products on .search-keyword
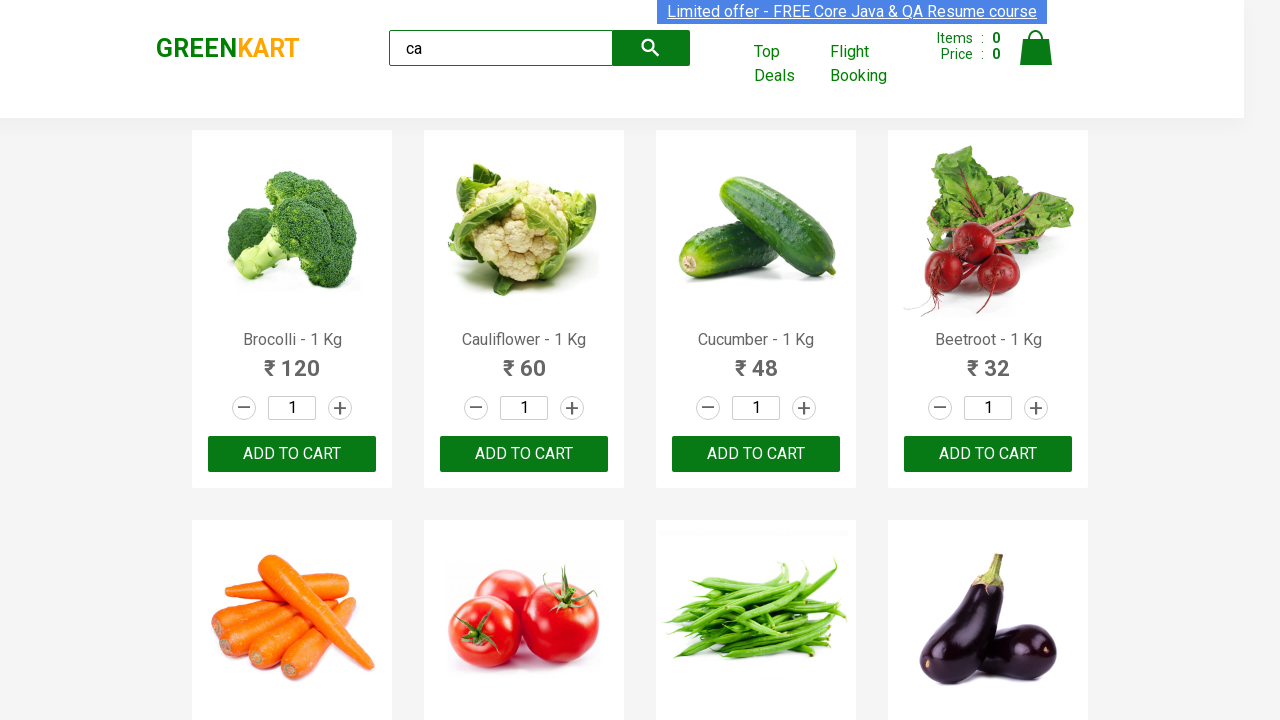

Waited for search results to filter
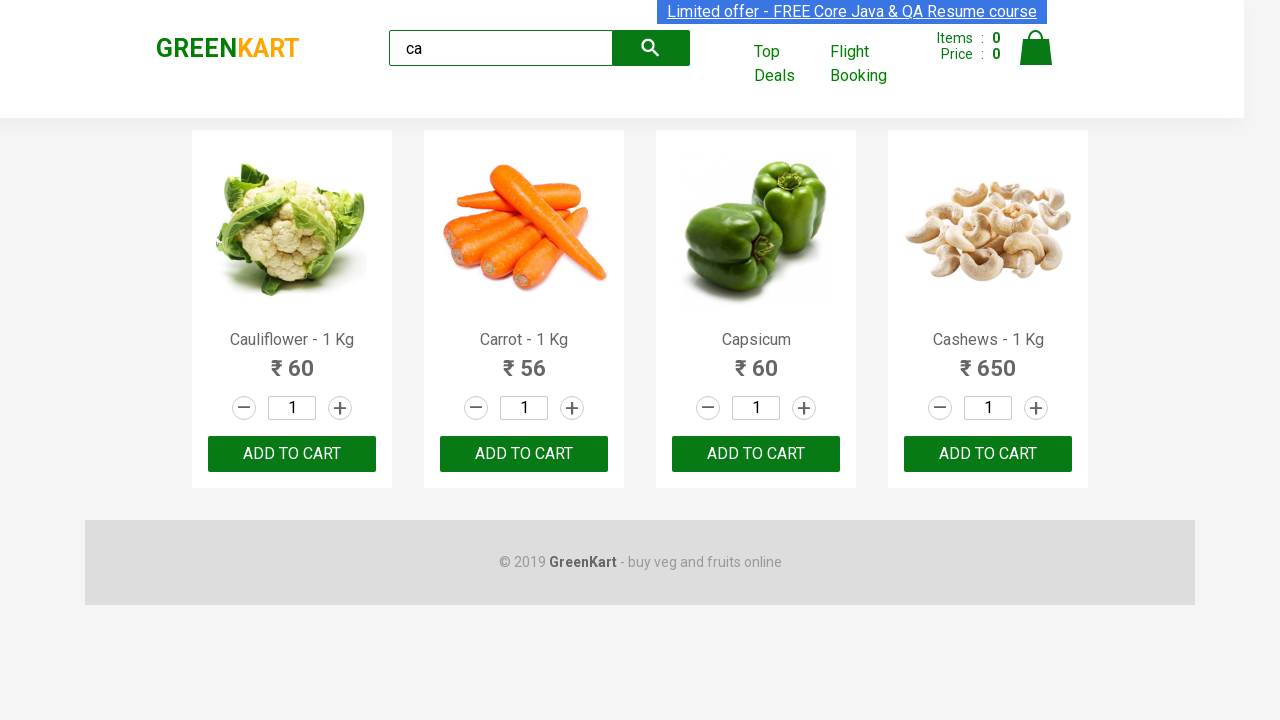

Verified total product count is 5
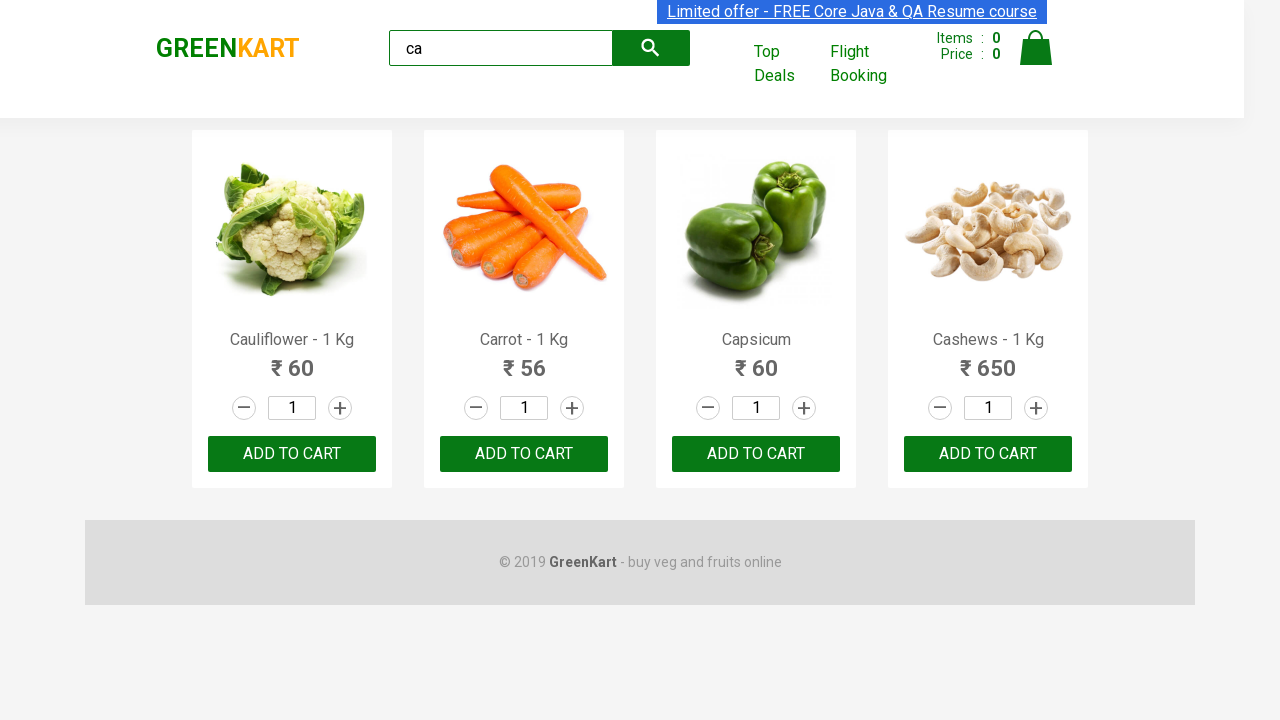

Verified visible product count is 4
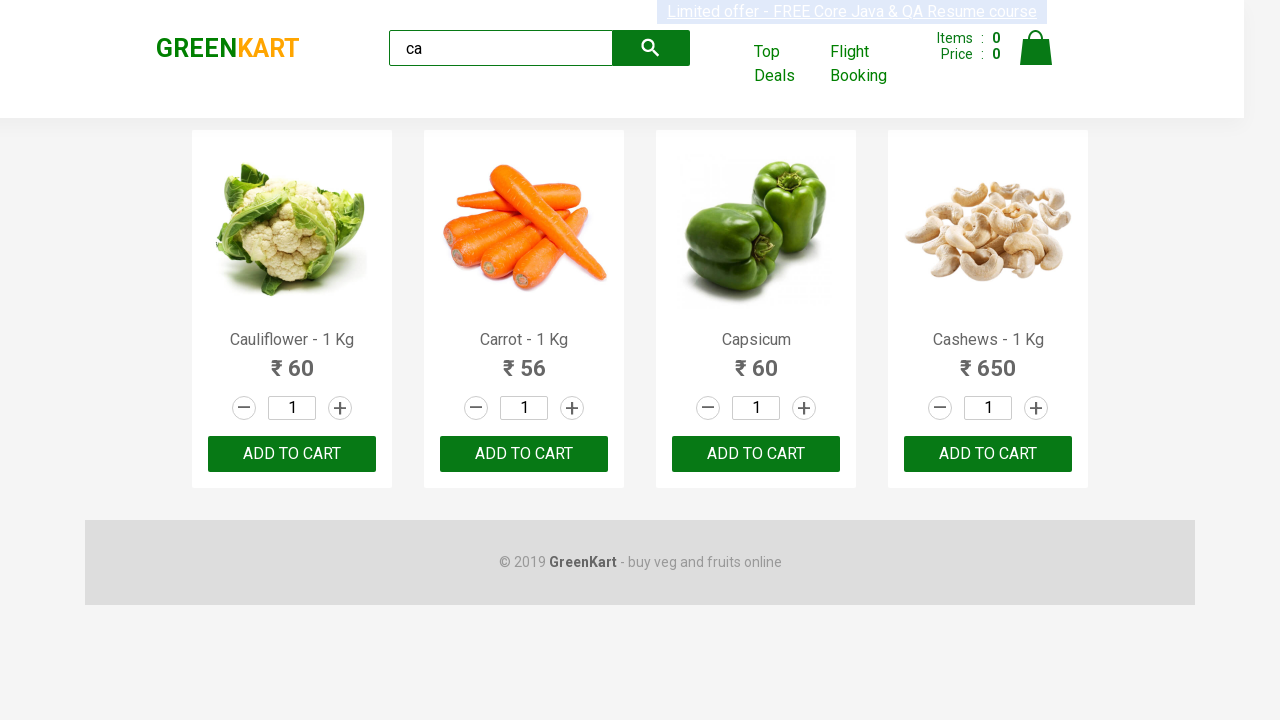

Verified 4 products are in the products container
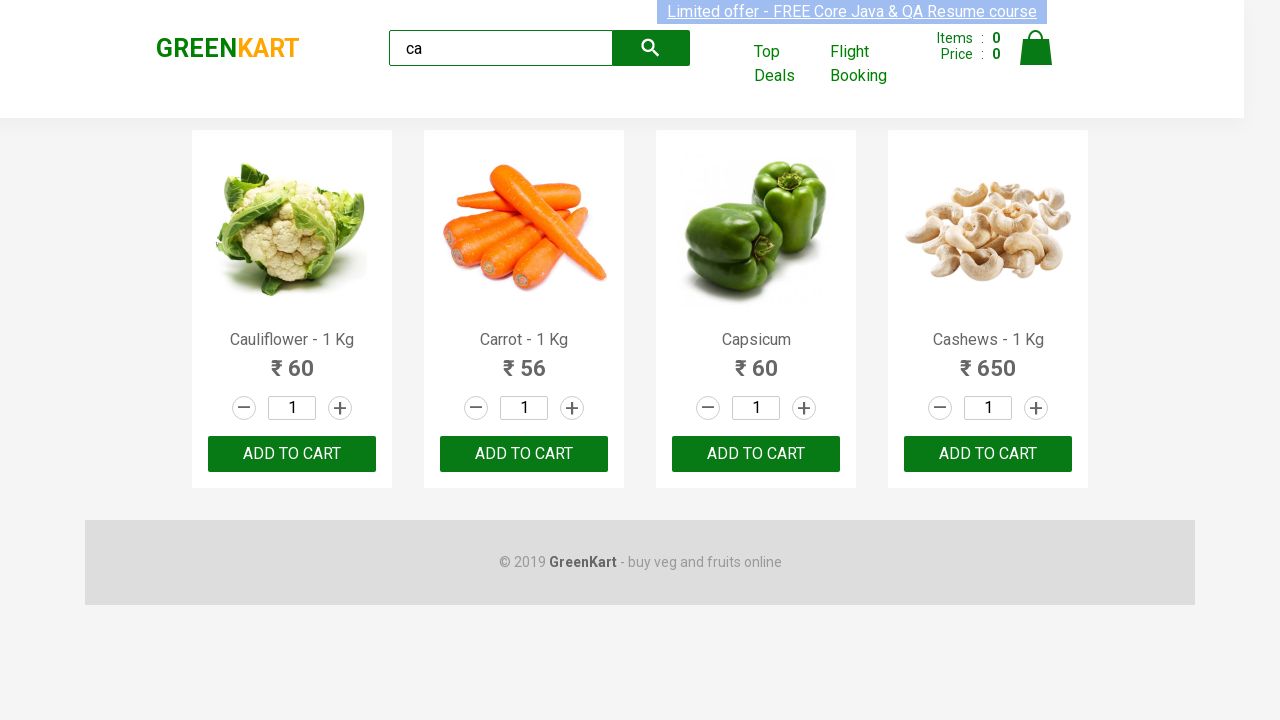

Clicked ADD TO CART button on 3rd product using nth-child selector at (756, 454) on :nth-child(3) > .product-action > button
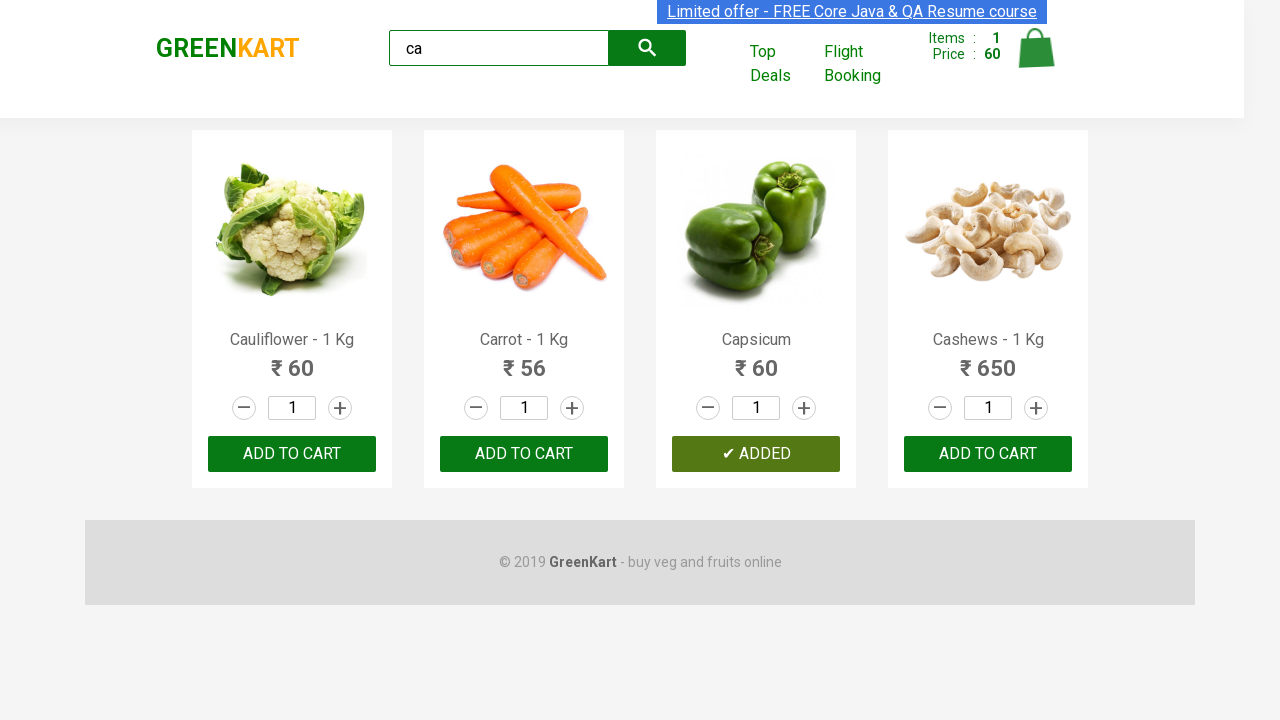

Clicked ADD TO CART button on 3rd product (index 2) using nth() selector at (756, 454) on .products .product >> nth=2 >> text=ADD TO CART
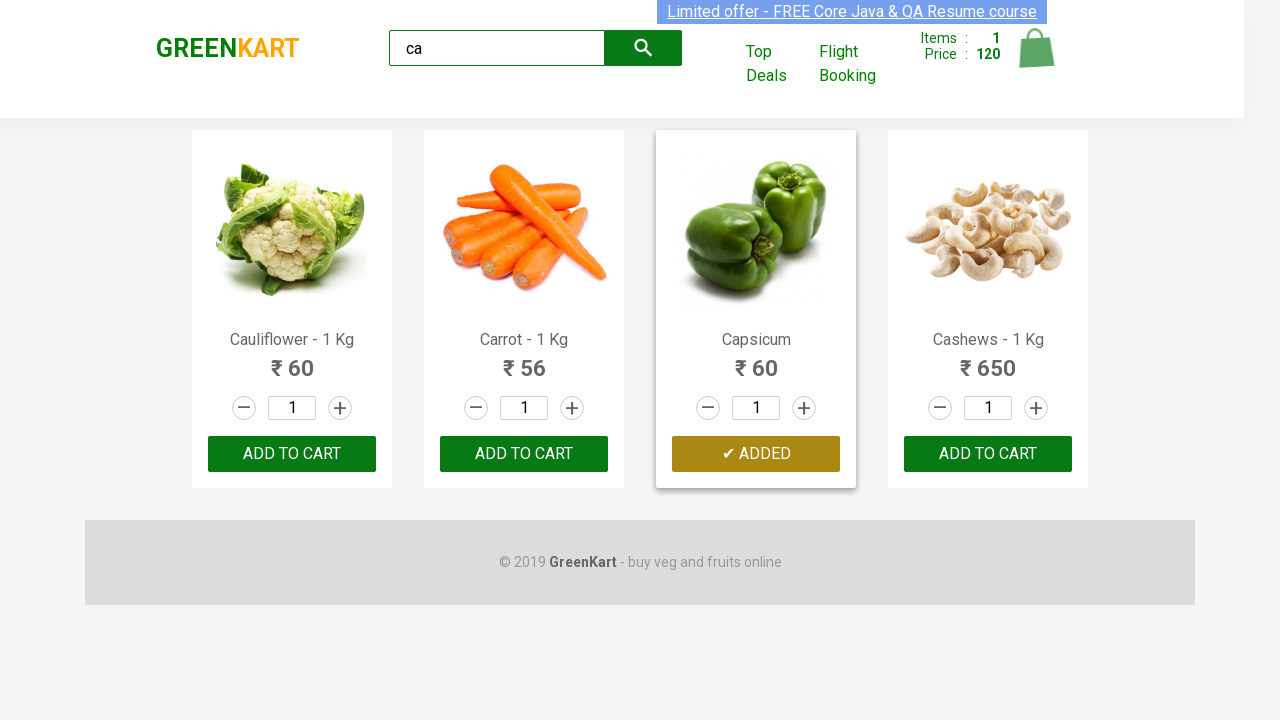

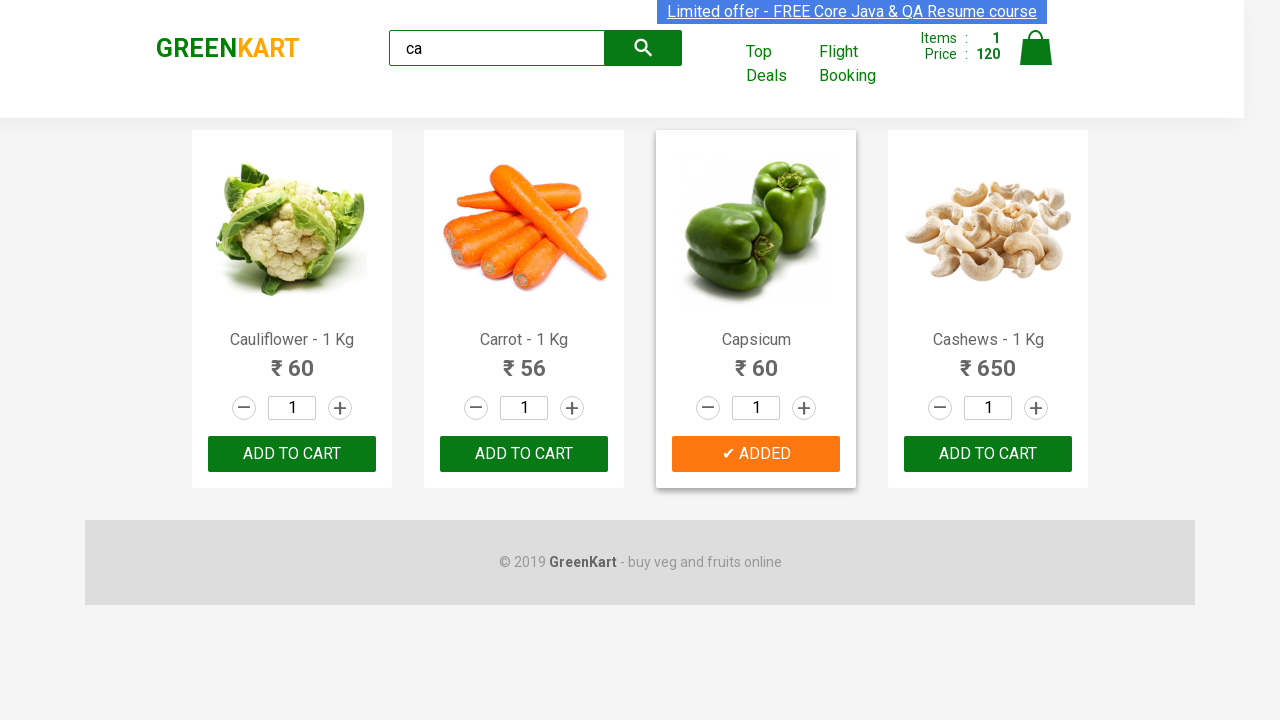